Tests a slow login form by filling username and password fields, submitting the form, and waiting for the error message to appear

Starting URL: https://bonigarcia.dev/selenium-webdriver-java/login-slow.html

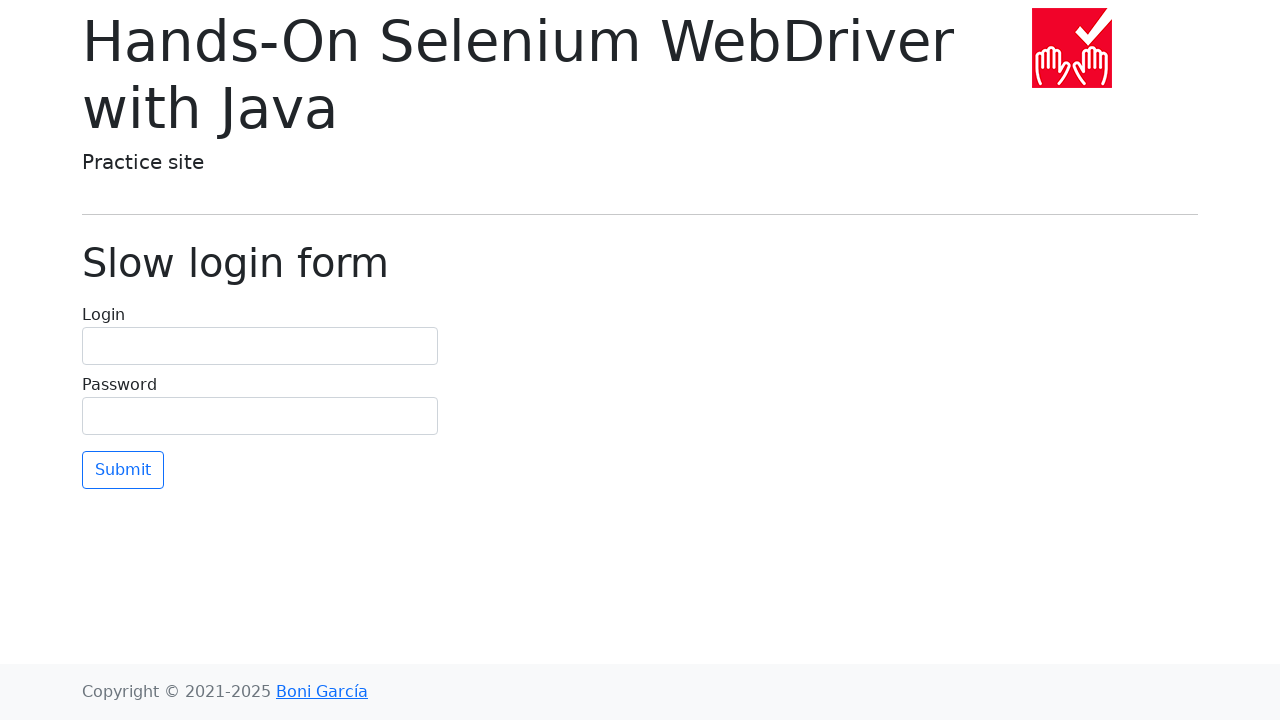

Filled username field with 'Sreenivas' on #username
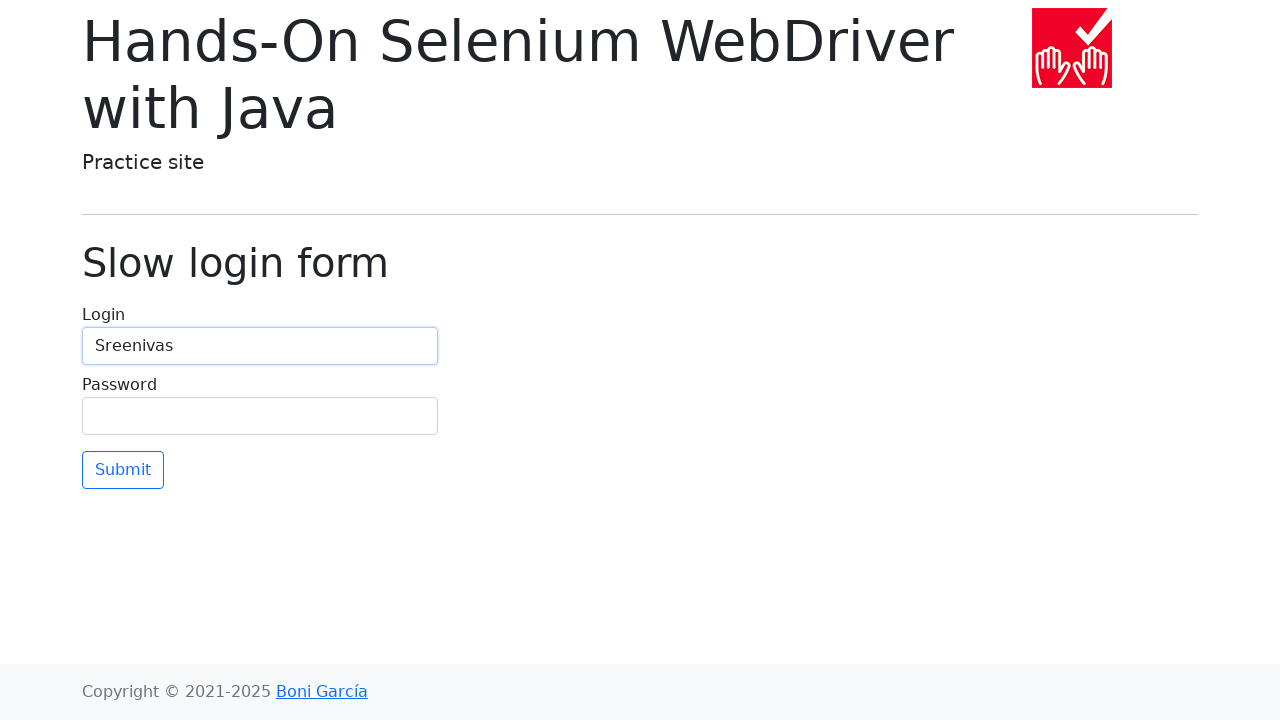

Filled password field with 'Vasu@123' on #password
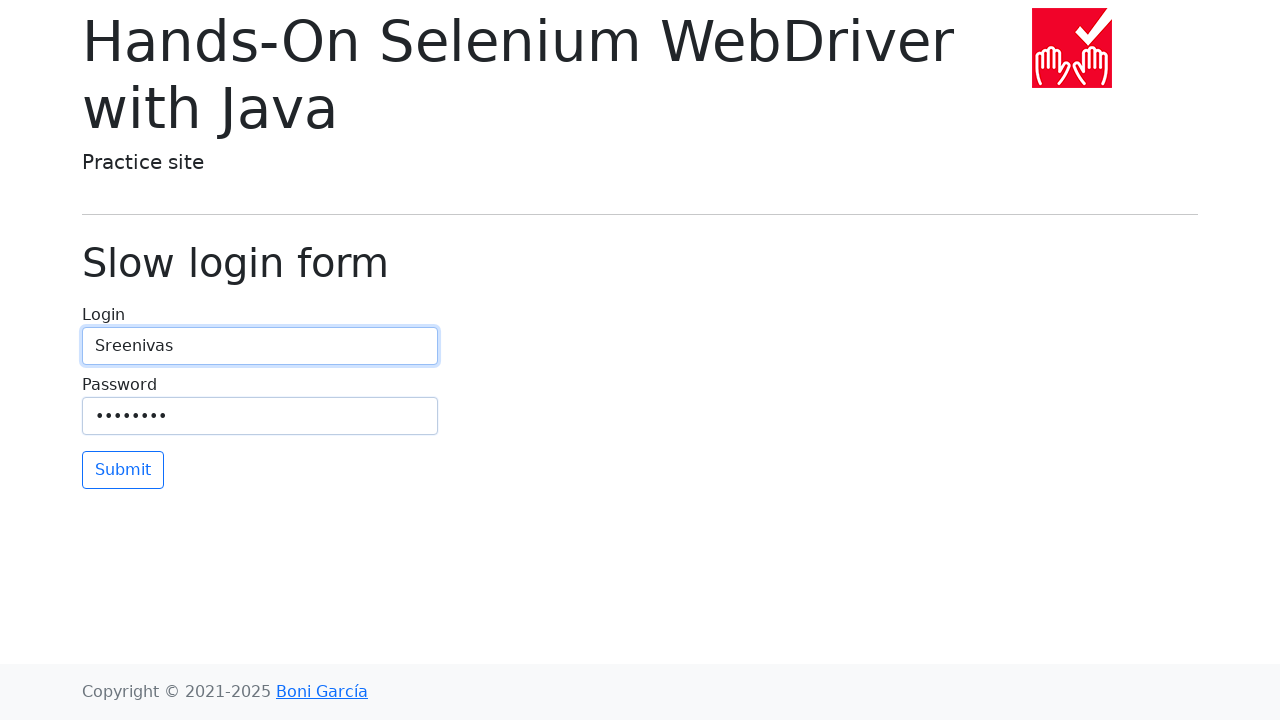

Clicked submit button to login at (123, 470) on button[type='submit']
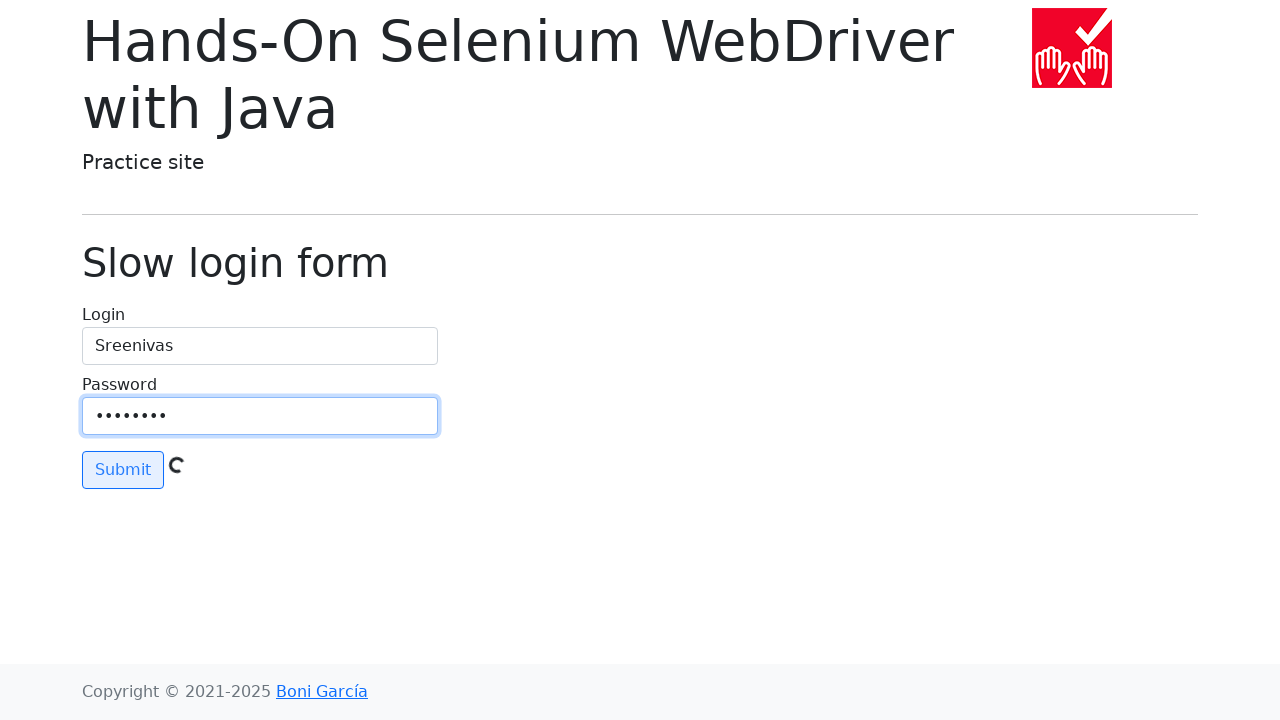

Error message appeared and became visible
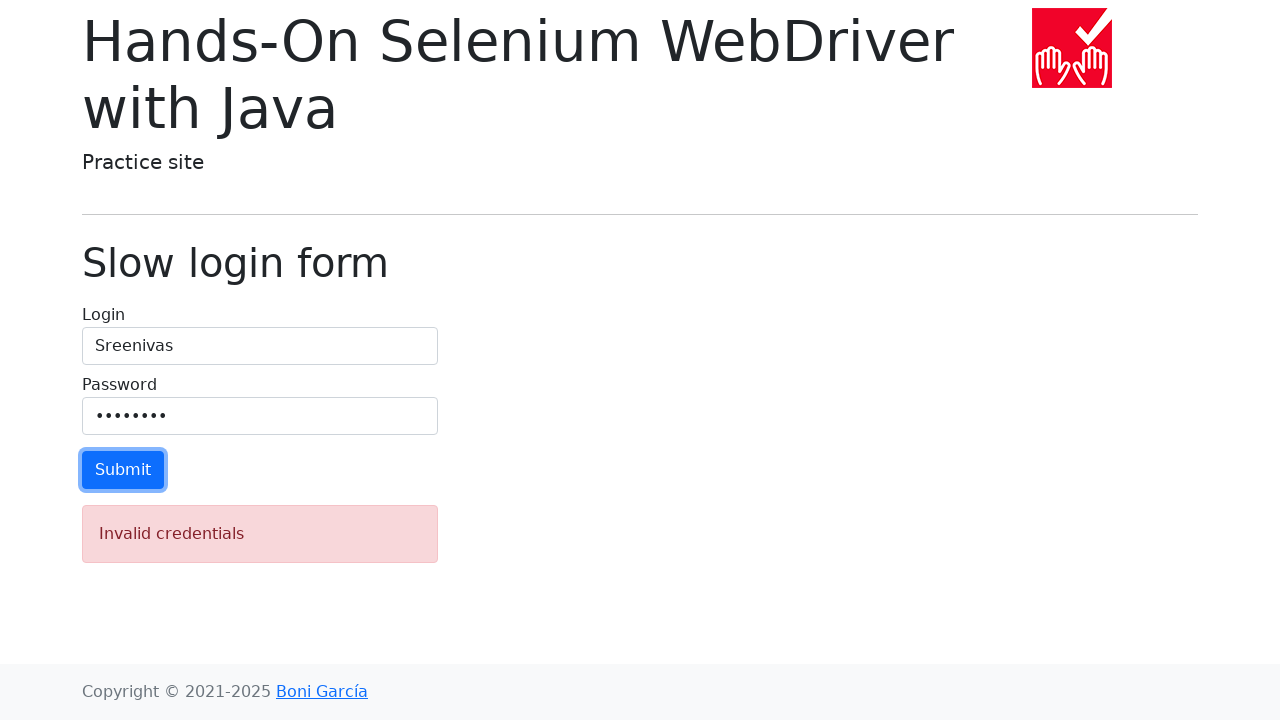

Retrieved error message text: '
            Invalid credentials
          '
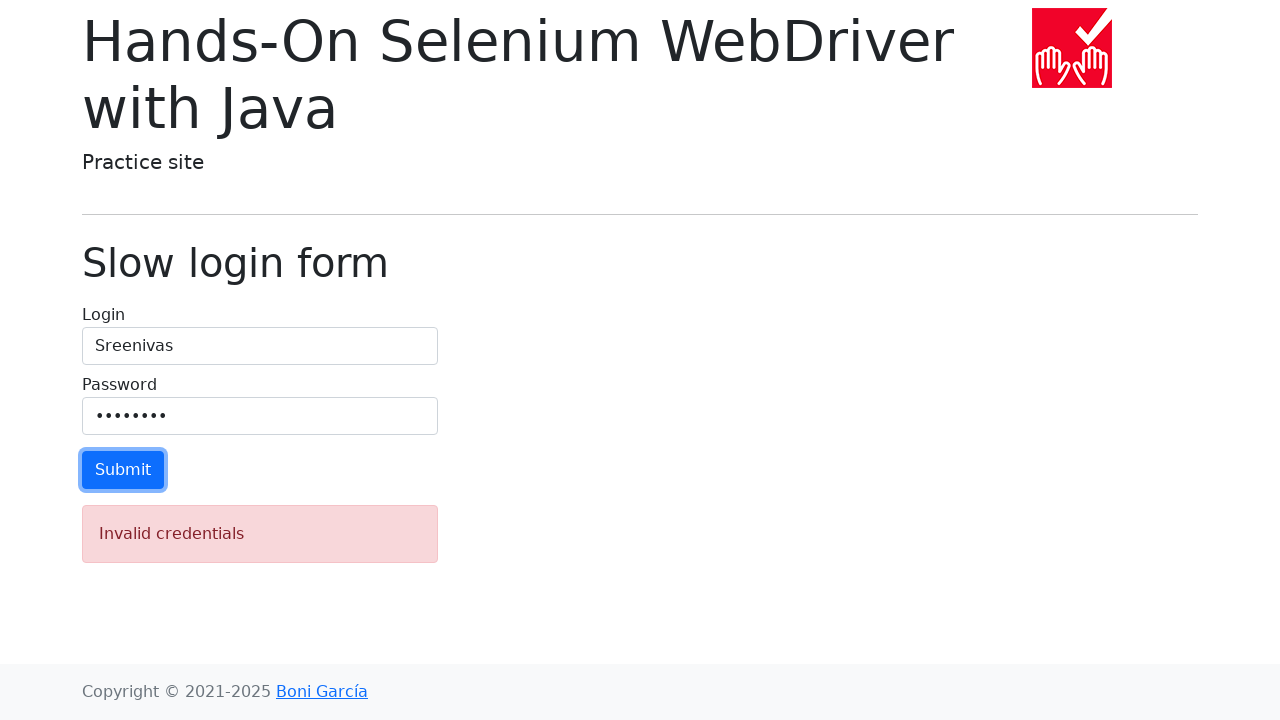

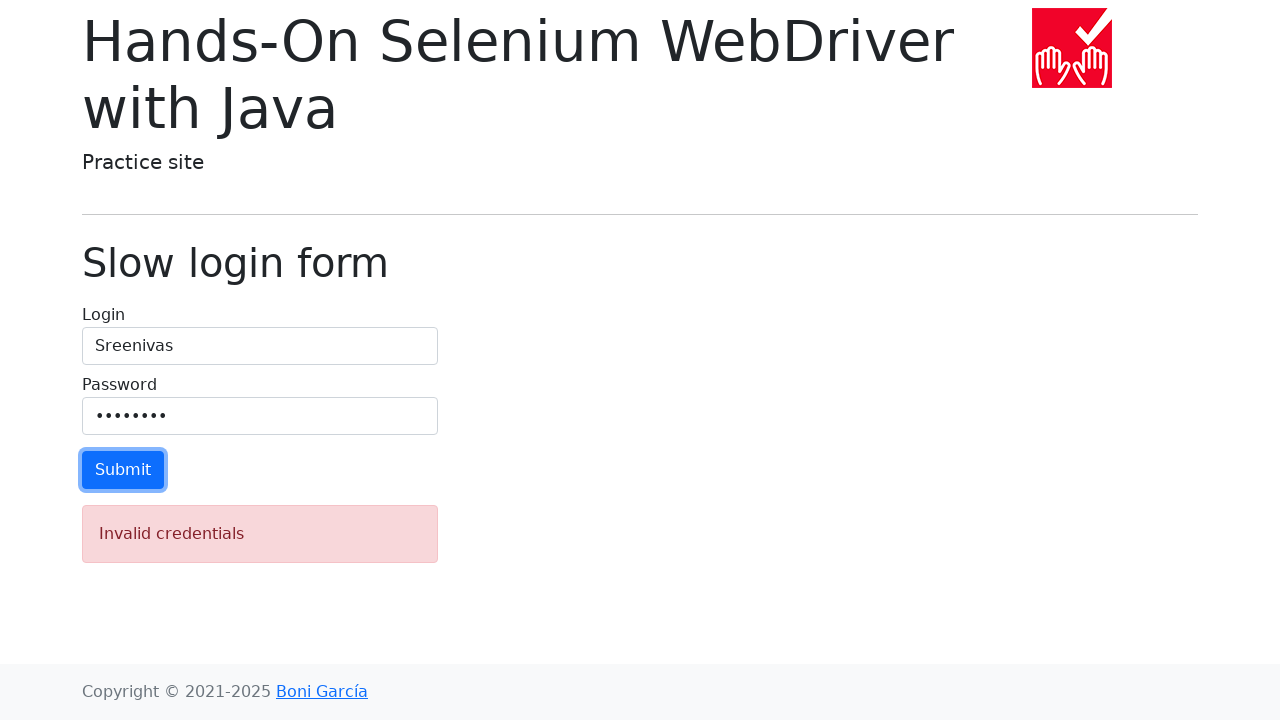